Tests add/remove elements functionality by clicking the Add Element button, verifying the Delete button appears, clicking Delete, and verifying the page header is still visible

Starting URL: https://the-internet.herokuapp.com/add_remove_elements/

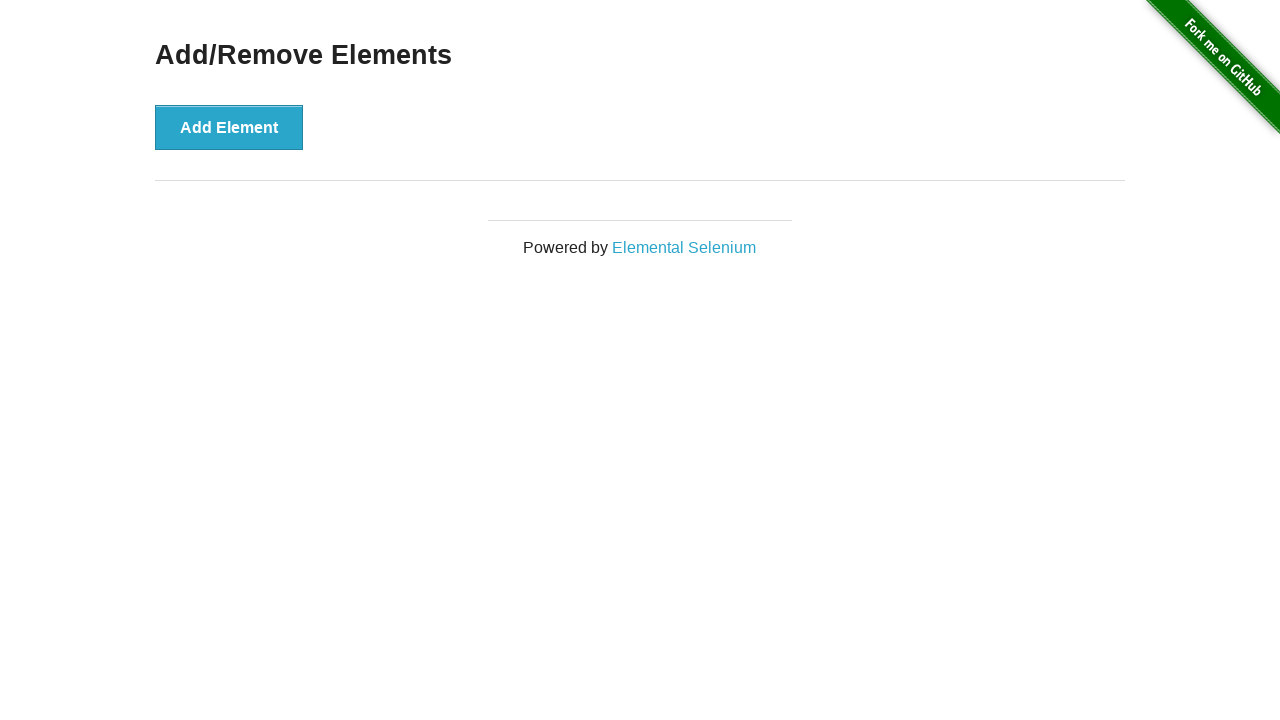

Clicked the Add Element button at (229, 127) on button[onclick='addElement()']
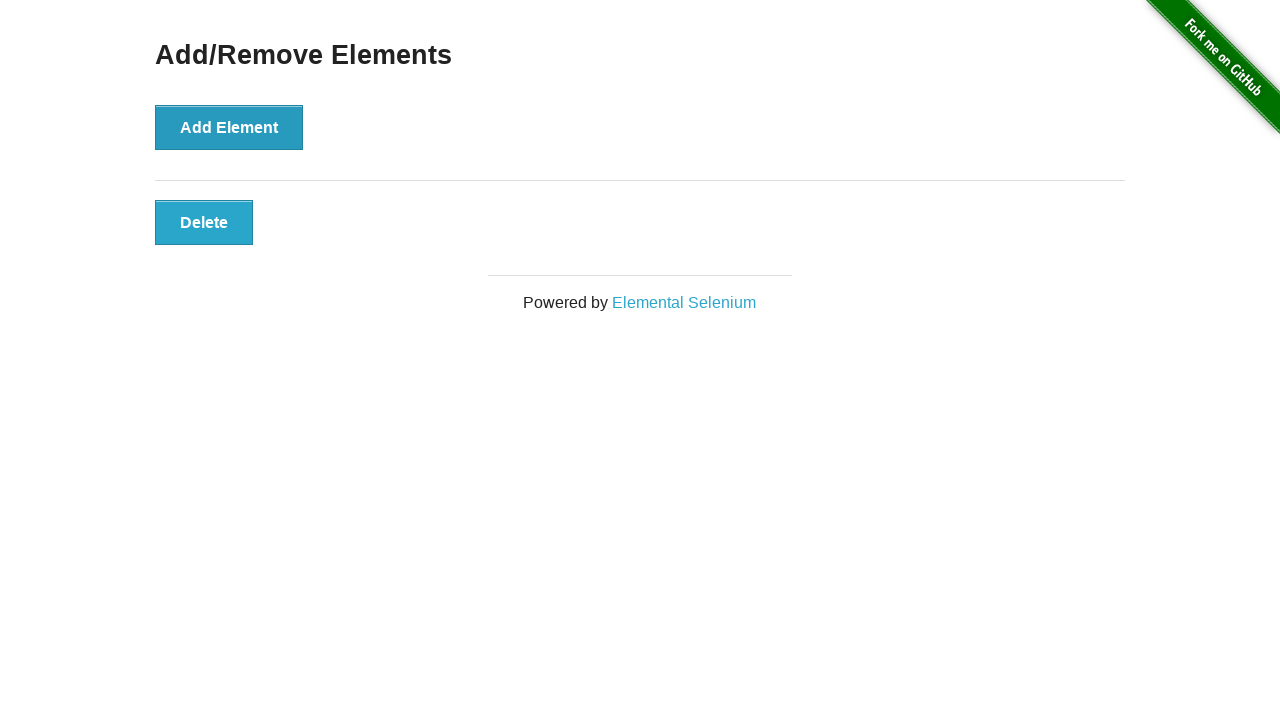

Delete button appeared after adding element
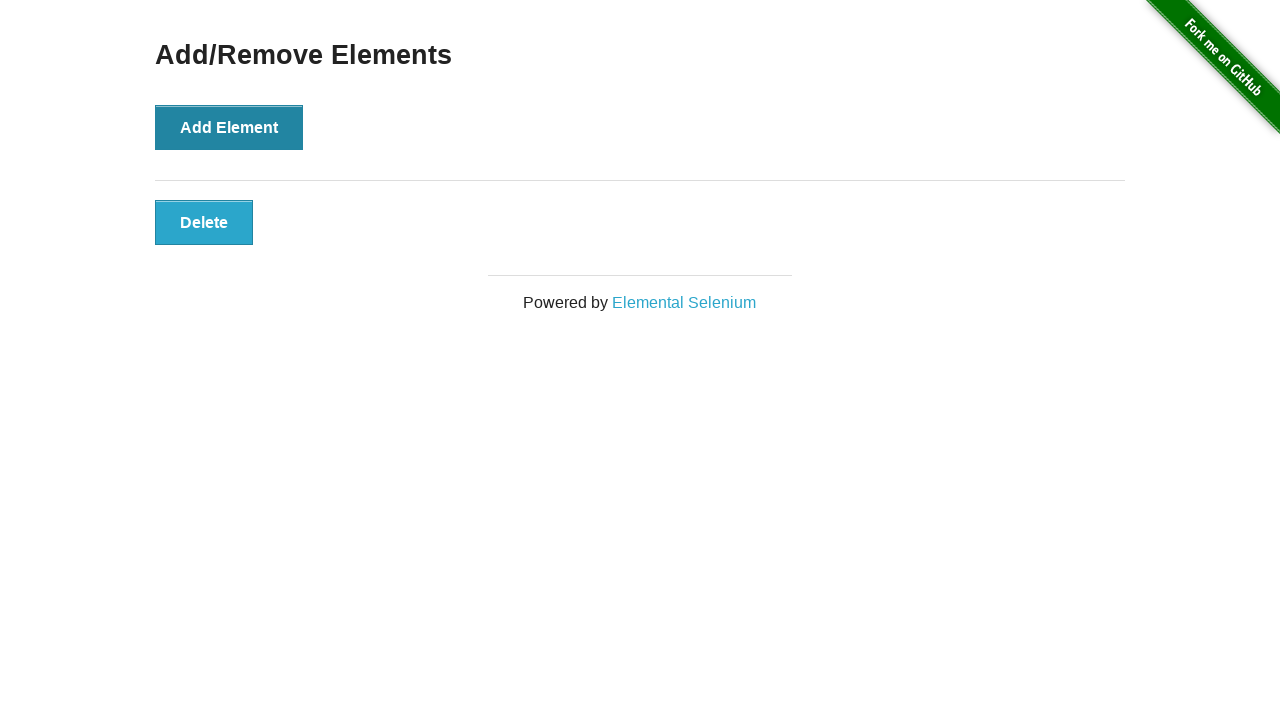

Located the Delete button element
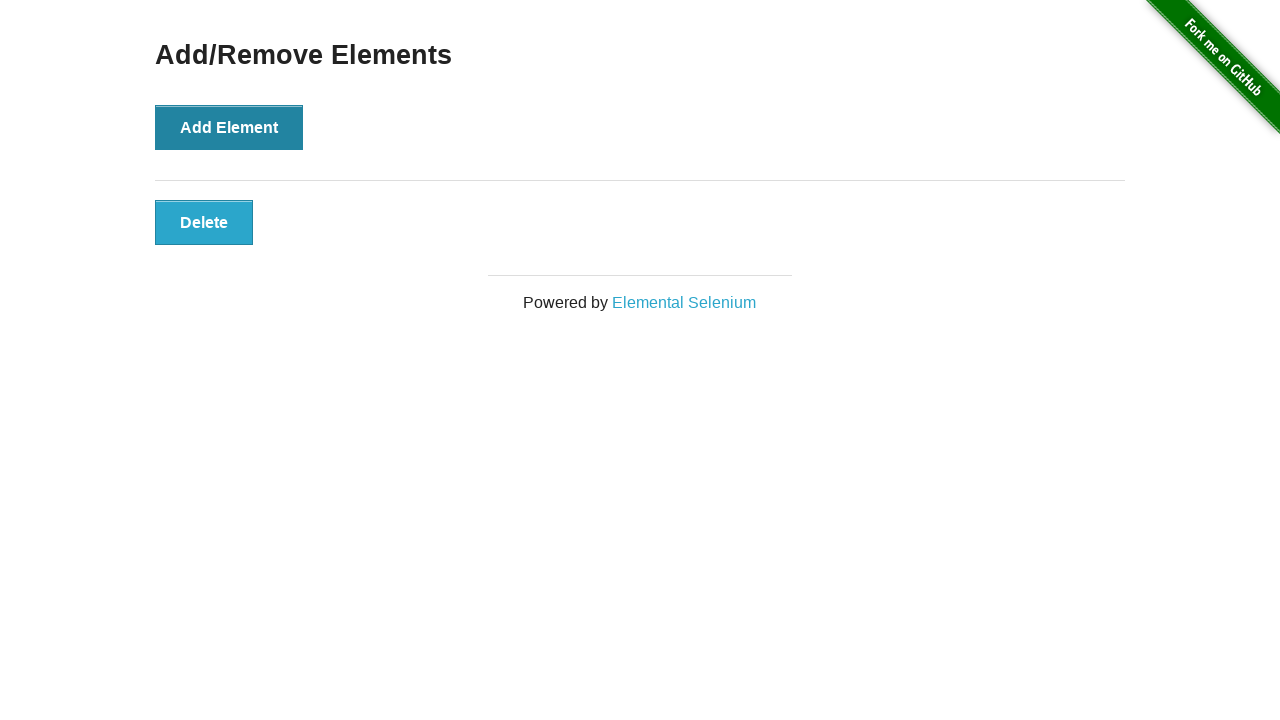

Verified Delete button is visible
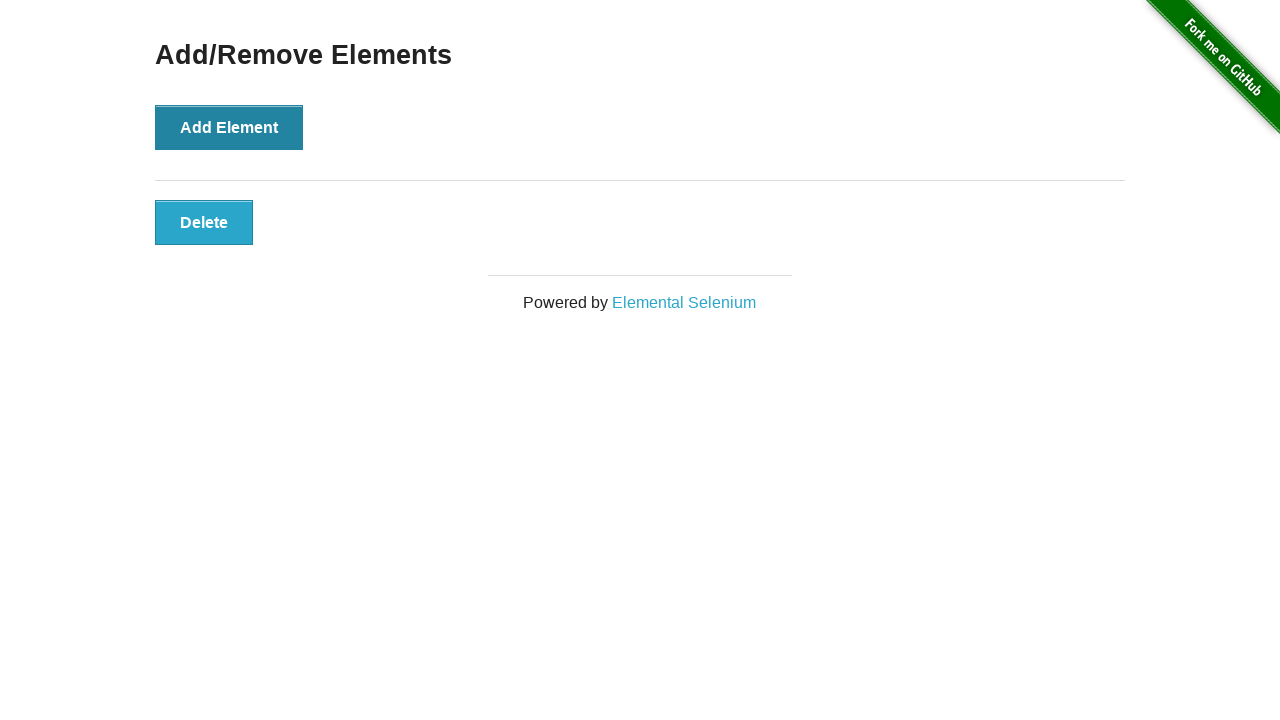

Clicked the Delete button to remove element at (204, 222) on button.added-manually
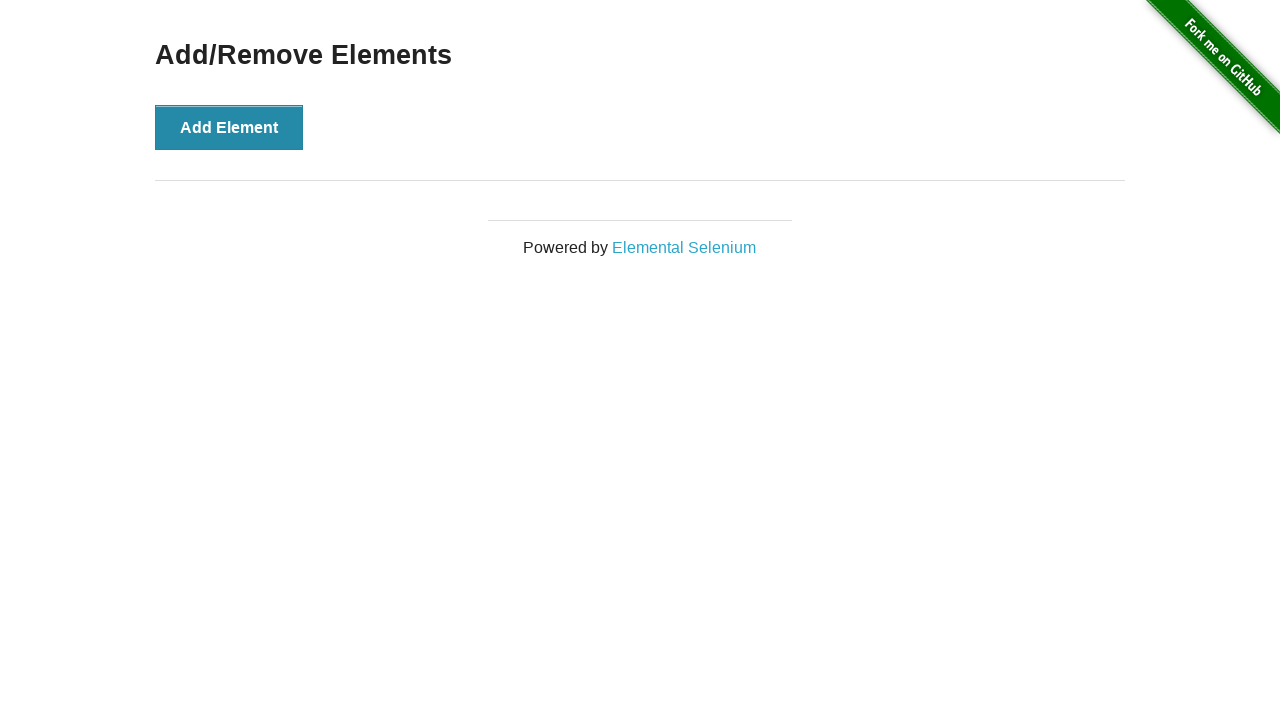

Located the page heading element
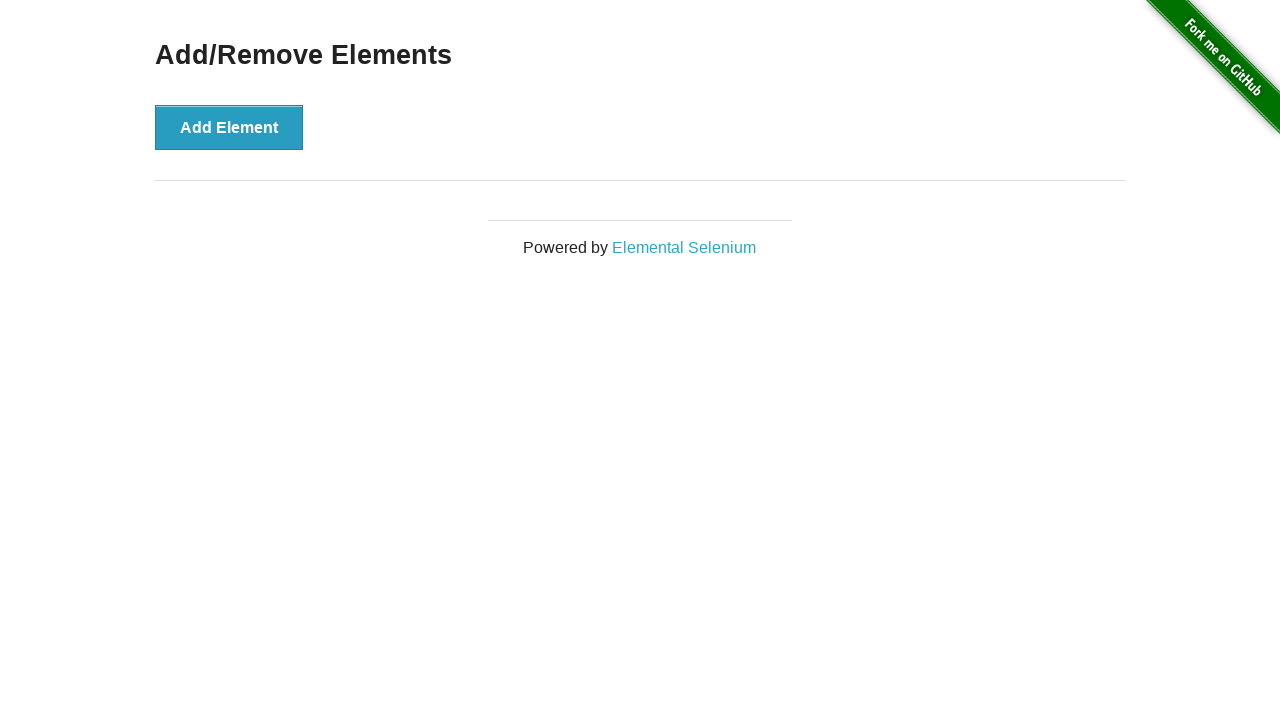

Verified Add/Remove Elements heading is still visible after deletion
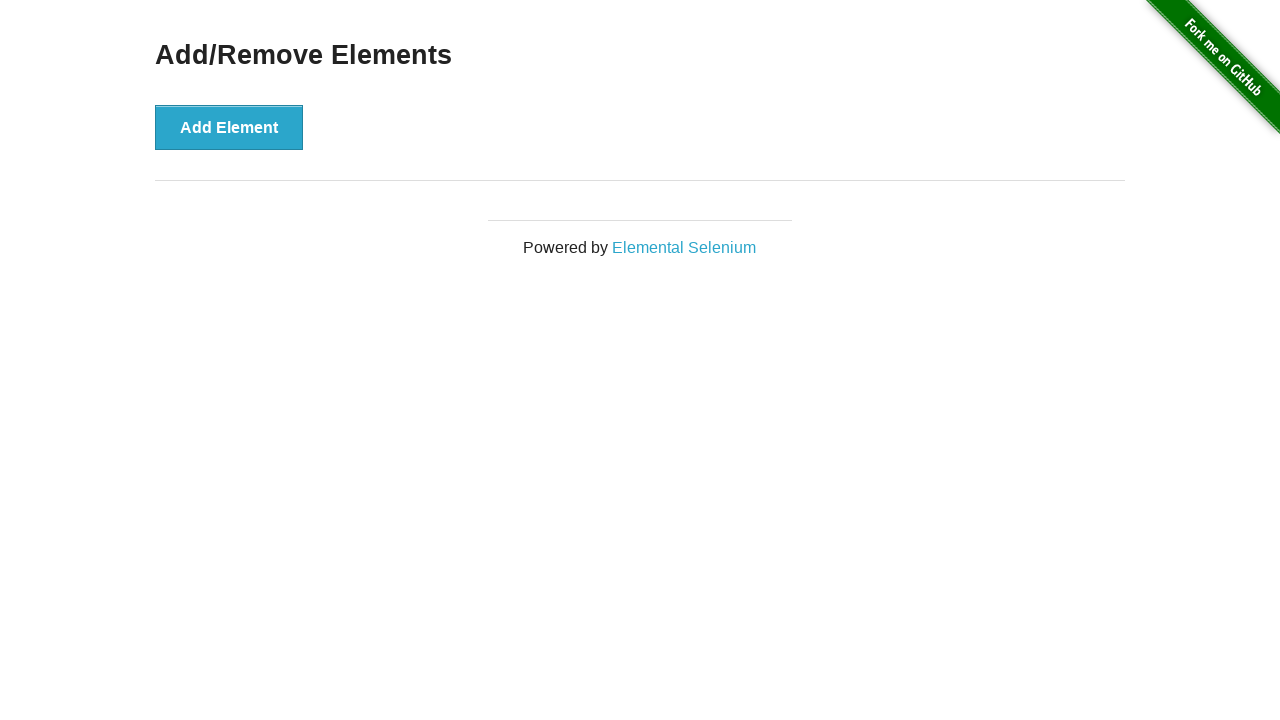

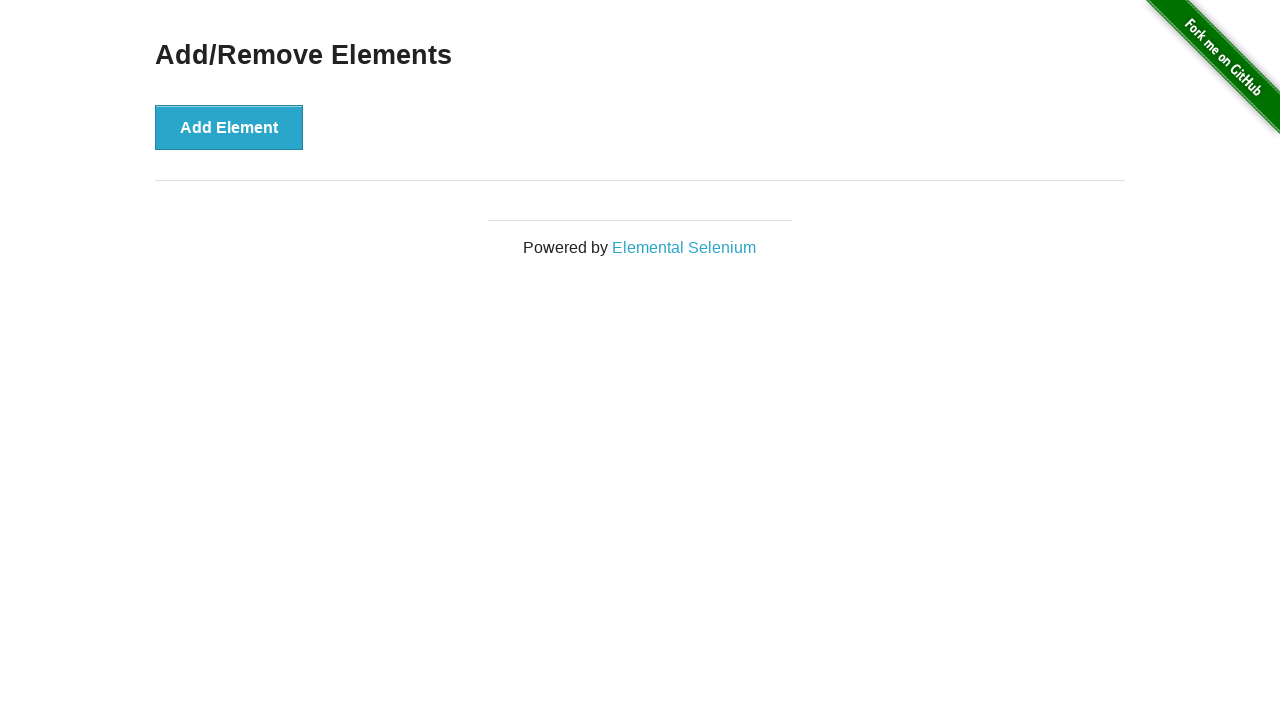